Tests right-click context menu functionality by performing a context click on a button element, waiting for the context menu to appear, and clicking the "Copy" option from the menu.

Starting URL: https://swisnl.github.io/jQuery-contextMenu/demo.html

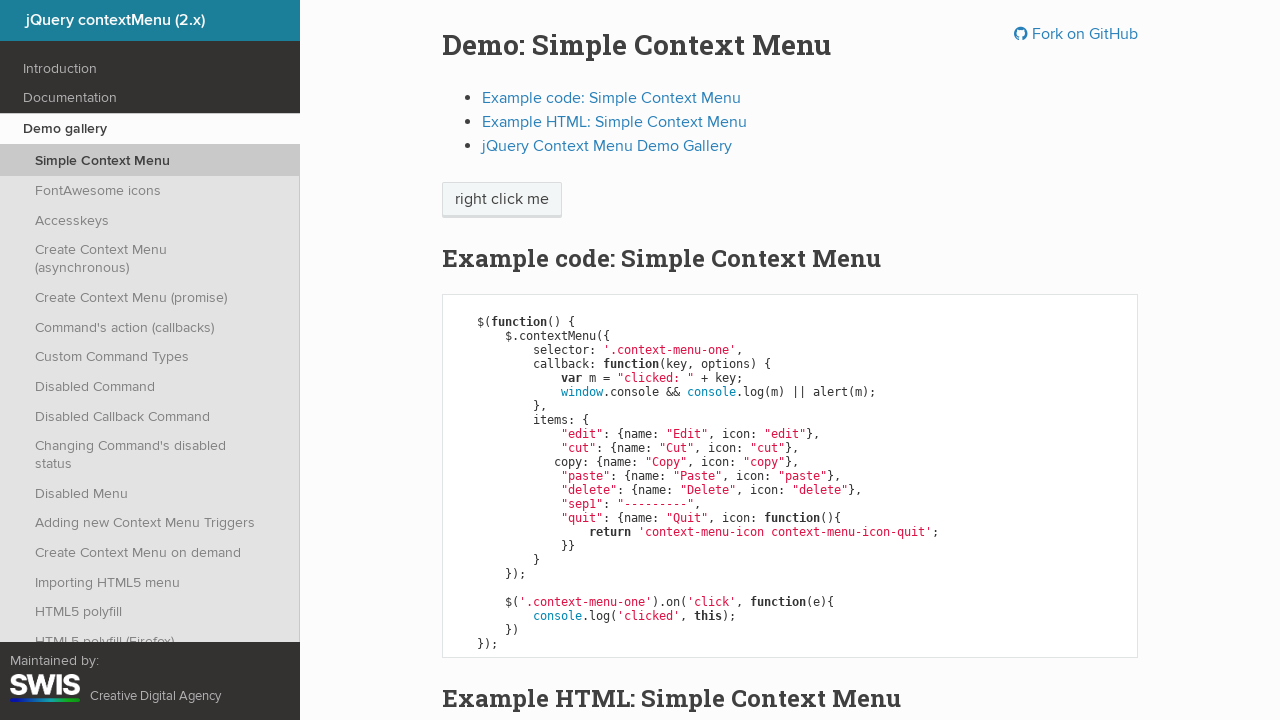

Right-clicked on context menu trigger element at (502, 200) on span.context-menu-one
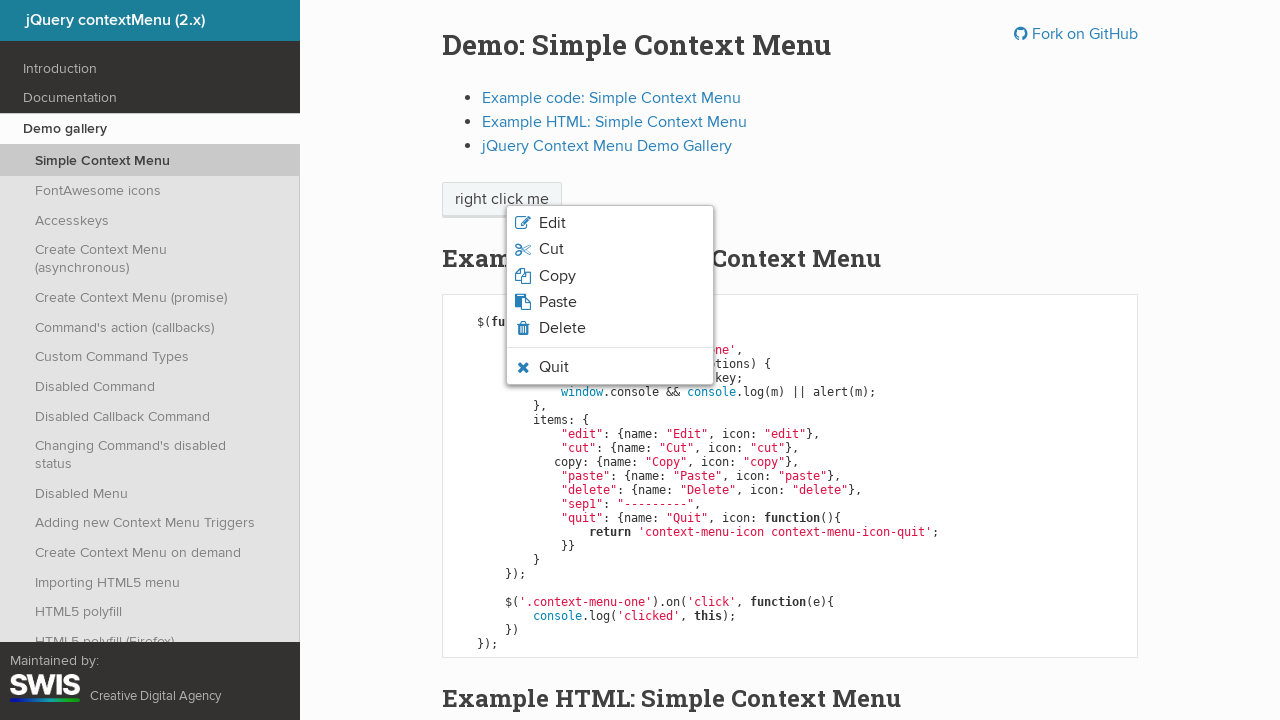

Context menu appeared
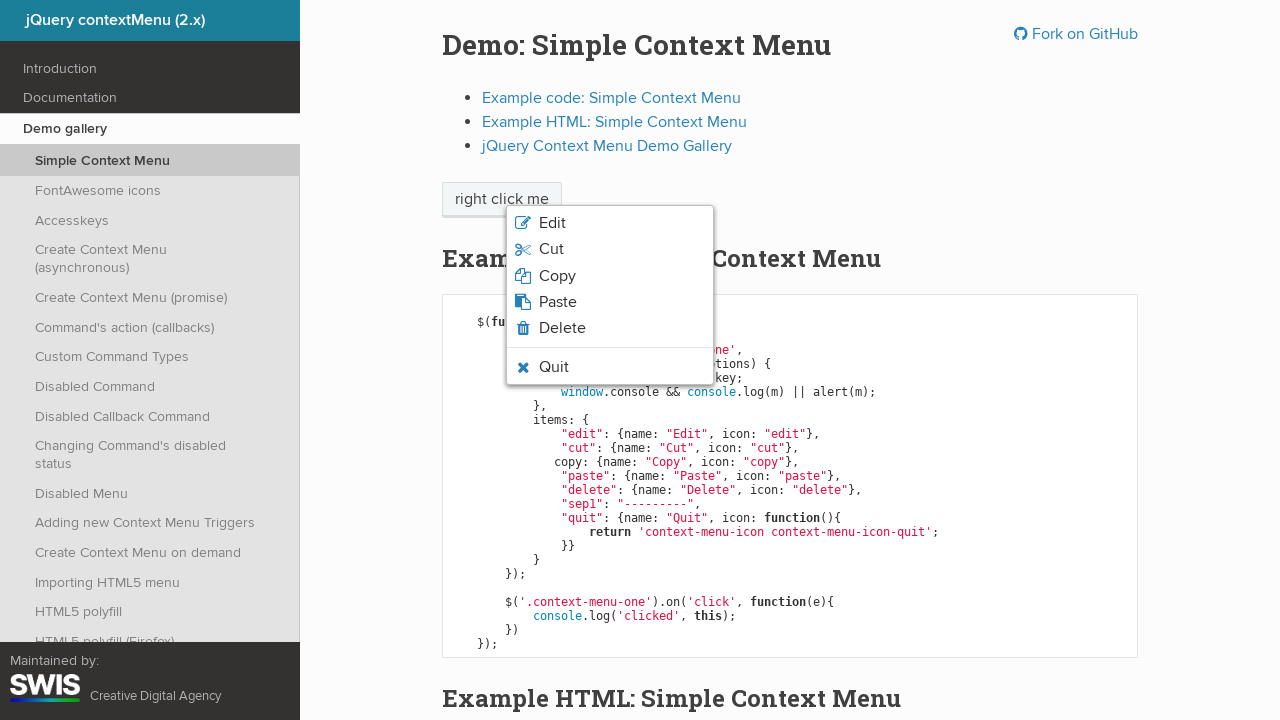

Clicked on 'Copy' option in context menu at (610, 276) on li.context-menu-icon:has-text('Copy')
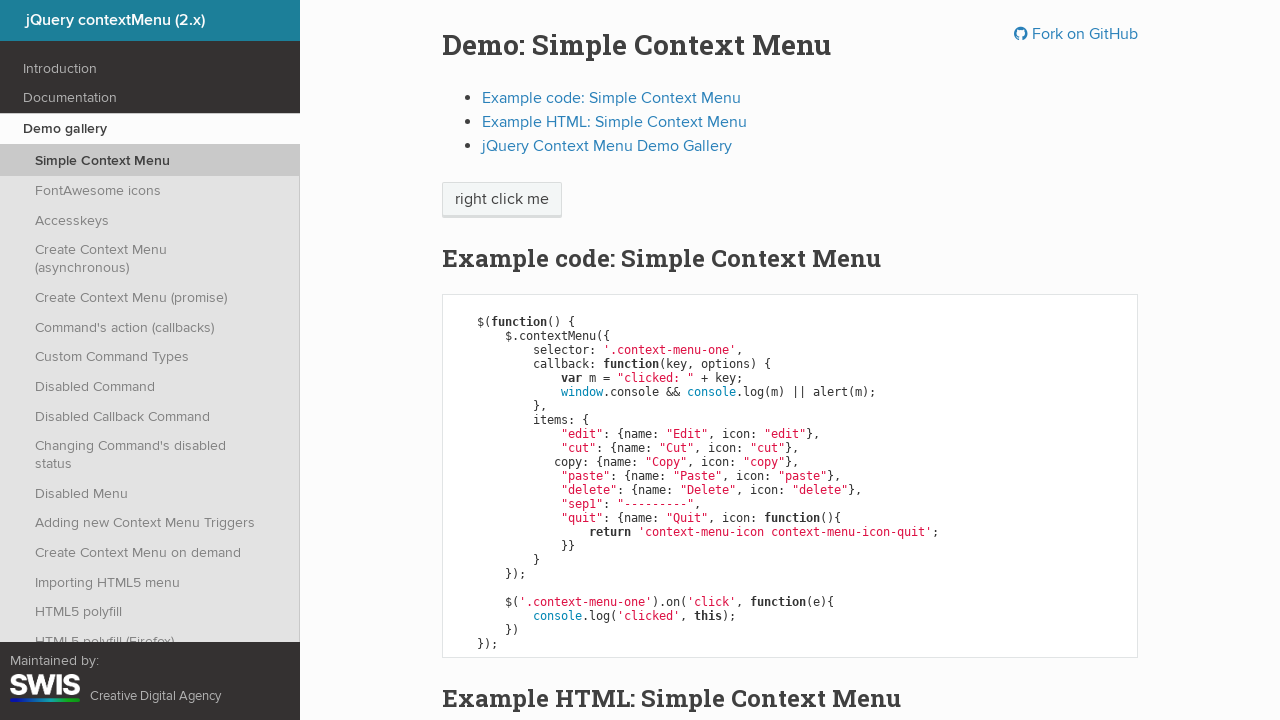

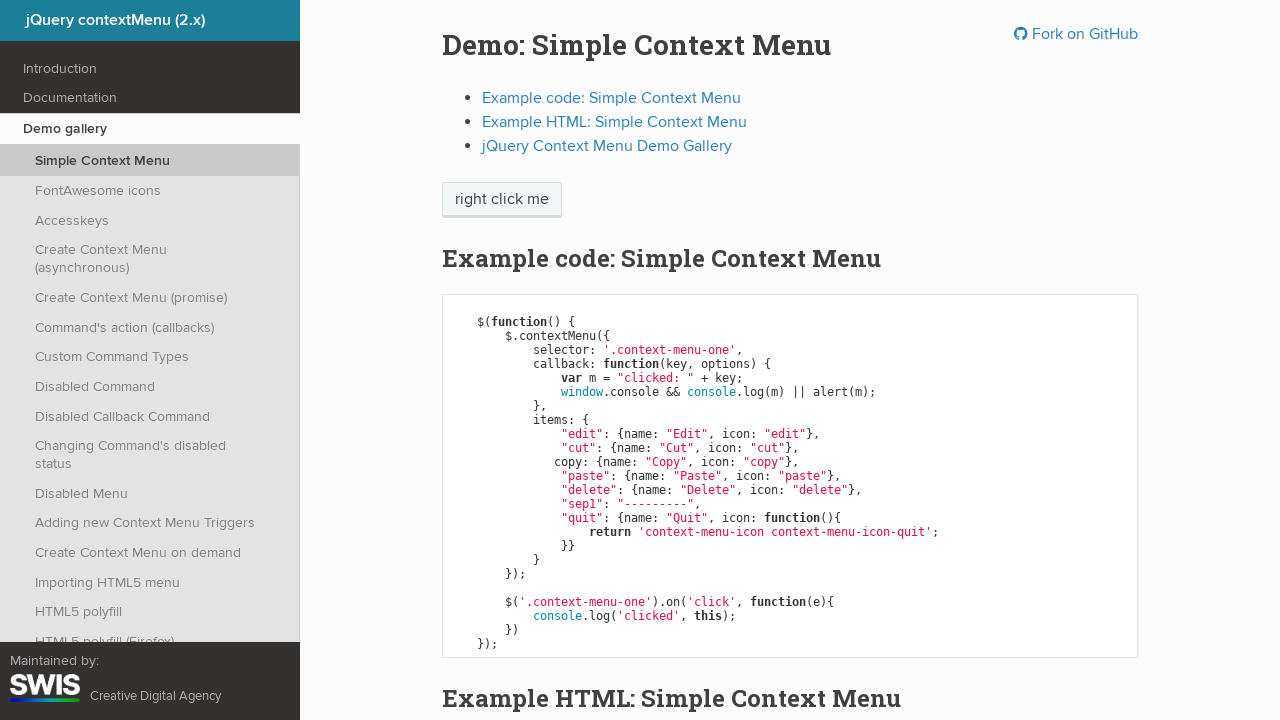